Tests filtering and selecting products in a paging web table by checking checkboxes for specific products like Smartwatch, Tablet, Smartphone, and Laptop.

Starting URL: https://testautomationpractice.blogspot.com/

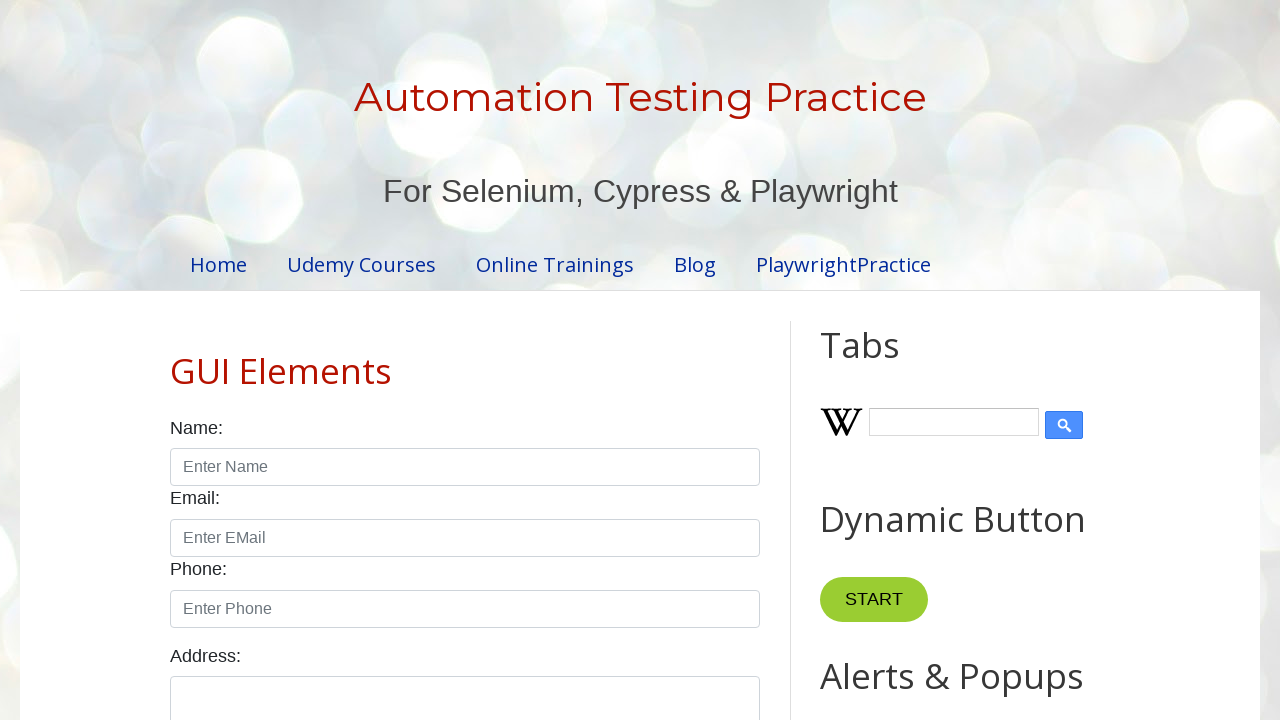

Product table loaded and visible
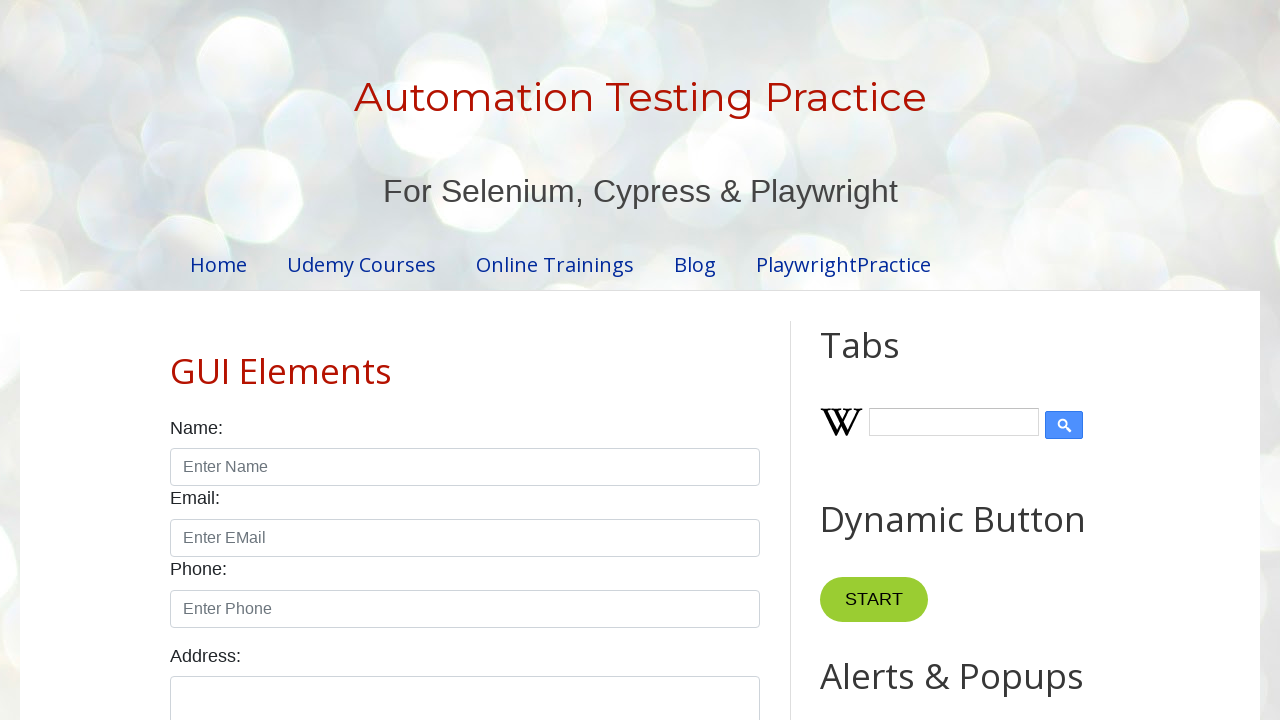

Verified table has 4 columns
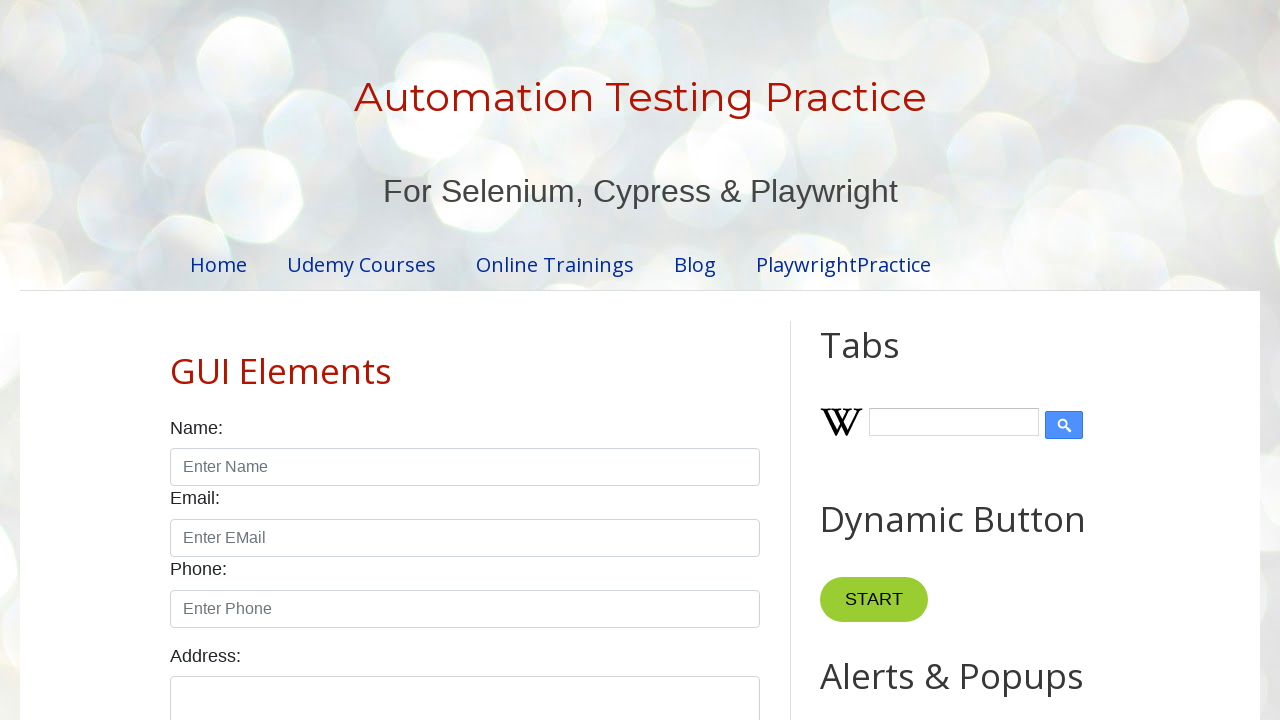

Verified table has 5 rows
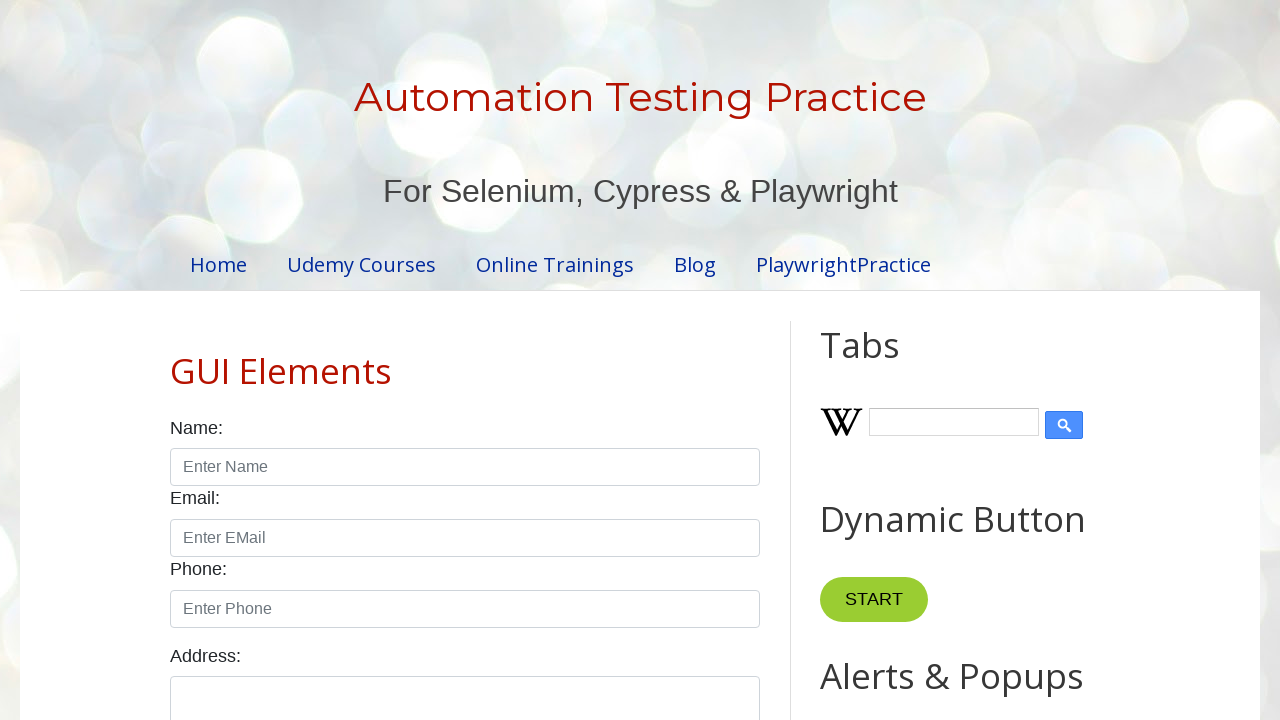

Checked checkbox for Smartwatch product at (651, 361) on xpath=//table[@id='productTable']/tbody/tr >> internal:has-text="Smartwatch"i >>
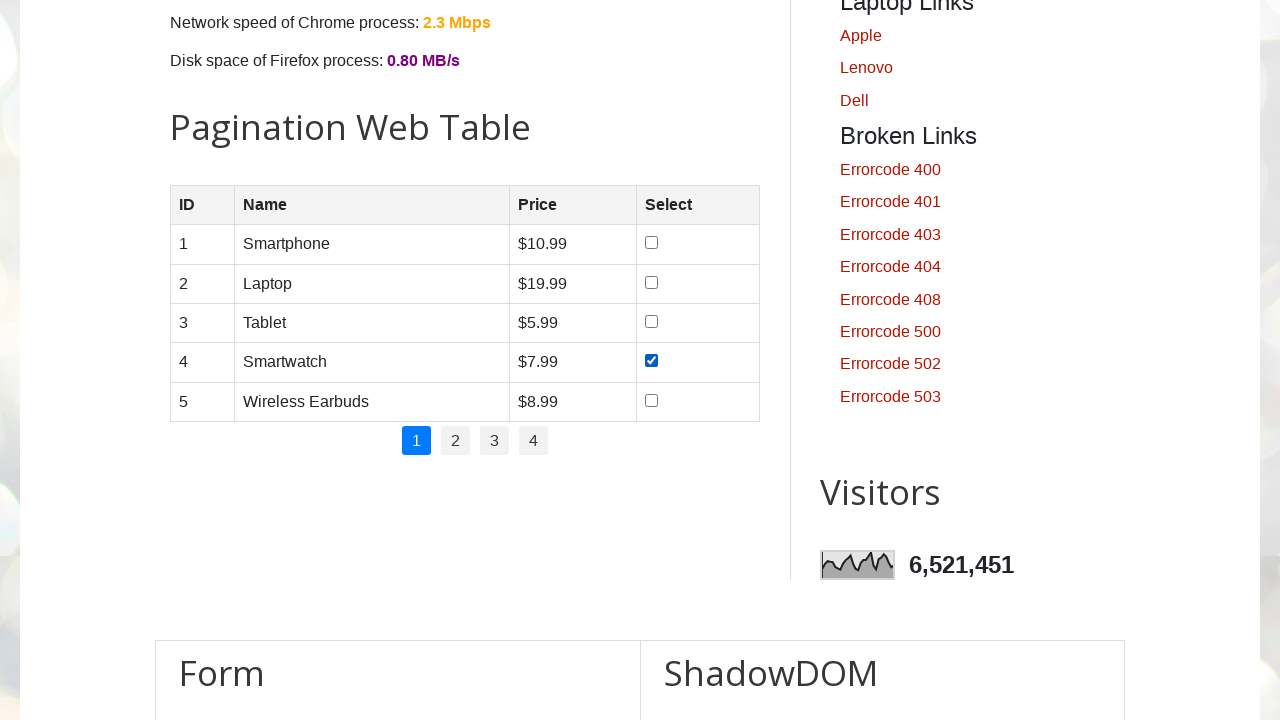

Checked checkbox for Tablet product at (651, 321) on xpath=//table[@id='productTable']/tbody/tr >> internal:has-text="Tablet"i >> int
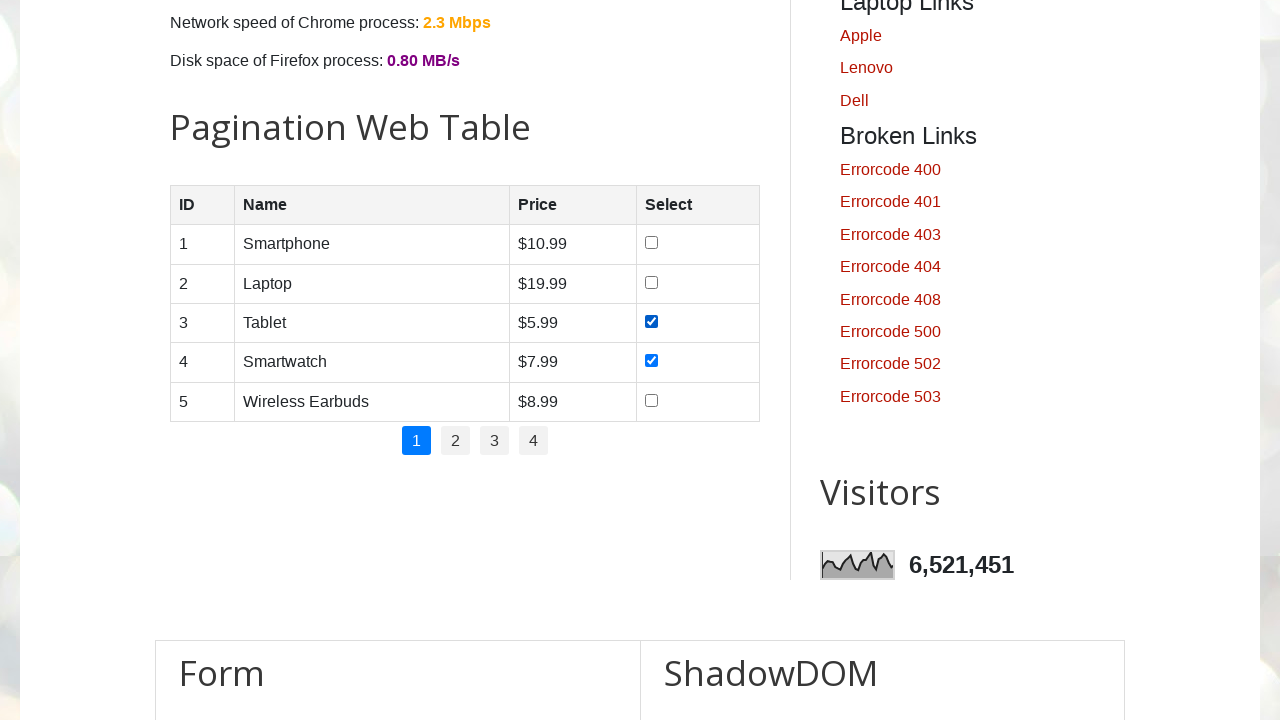

Checked checkbox for Smartphone product at (651, 243) on xpath=//table[@id='productTable']/tbody/tr >> internal:has-text="Smartphone"i >>
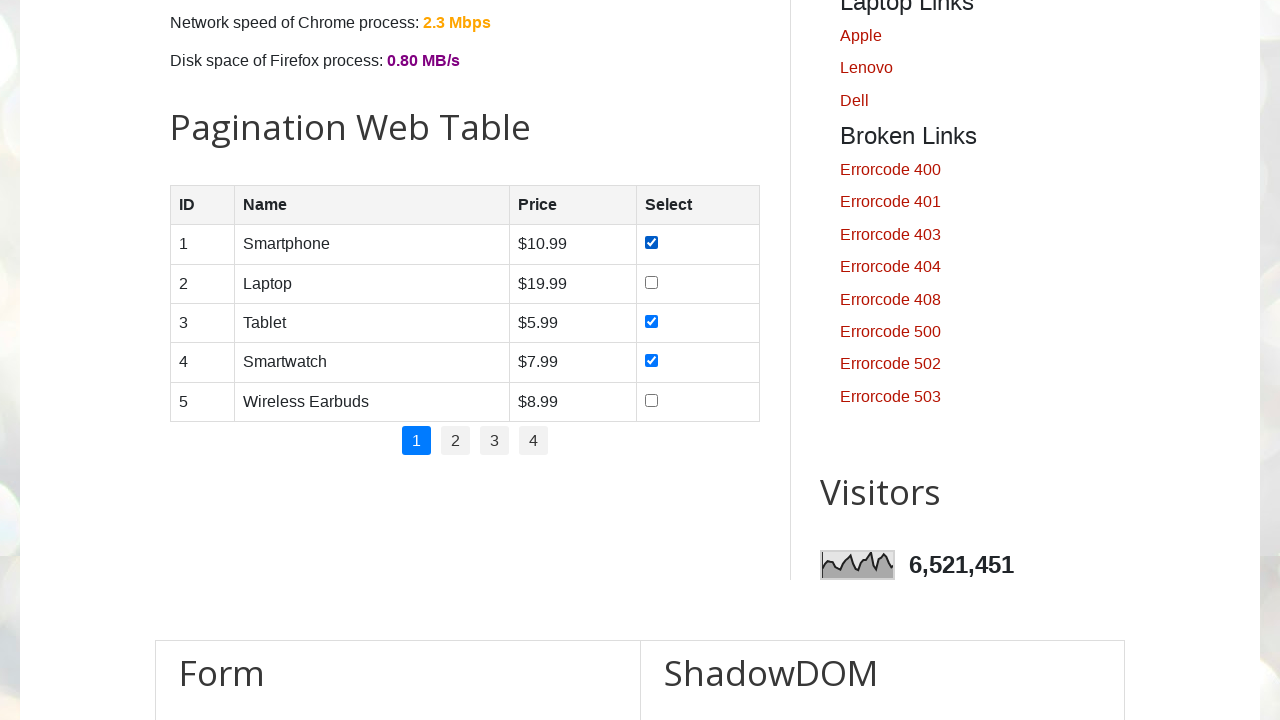

Checked checkbox for Laptop product at (651, 282) on xpath=//table[@id='productTable']/tbody/tr >> internal:has-text="Laptop"i >> int
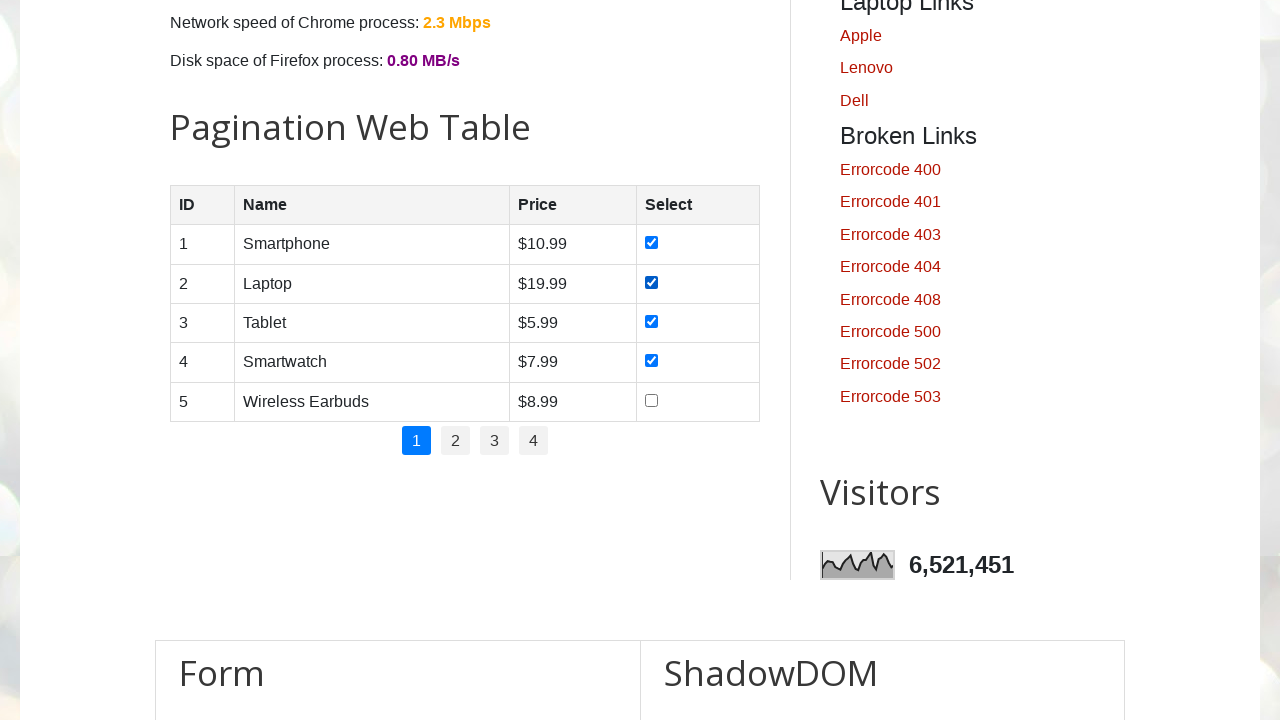

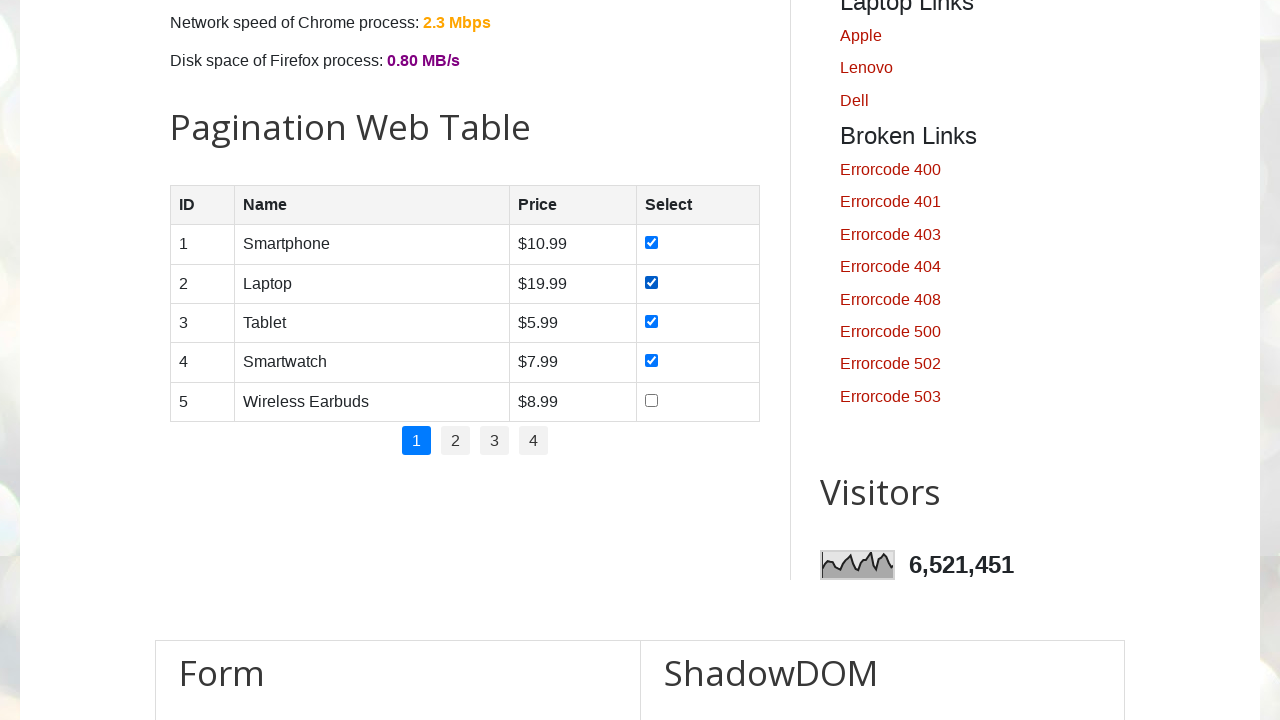